Verifies that the page title contains expected text after loading the test page

Starting URL: http://saucelabs.com/test/guinea-pig

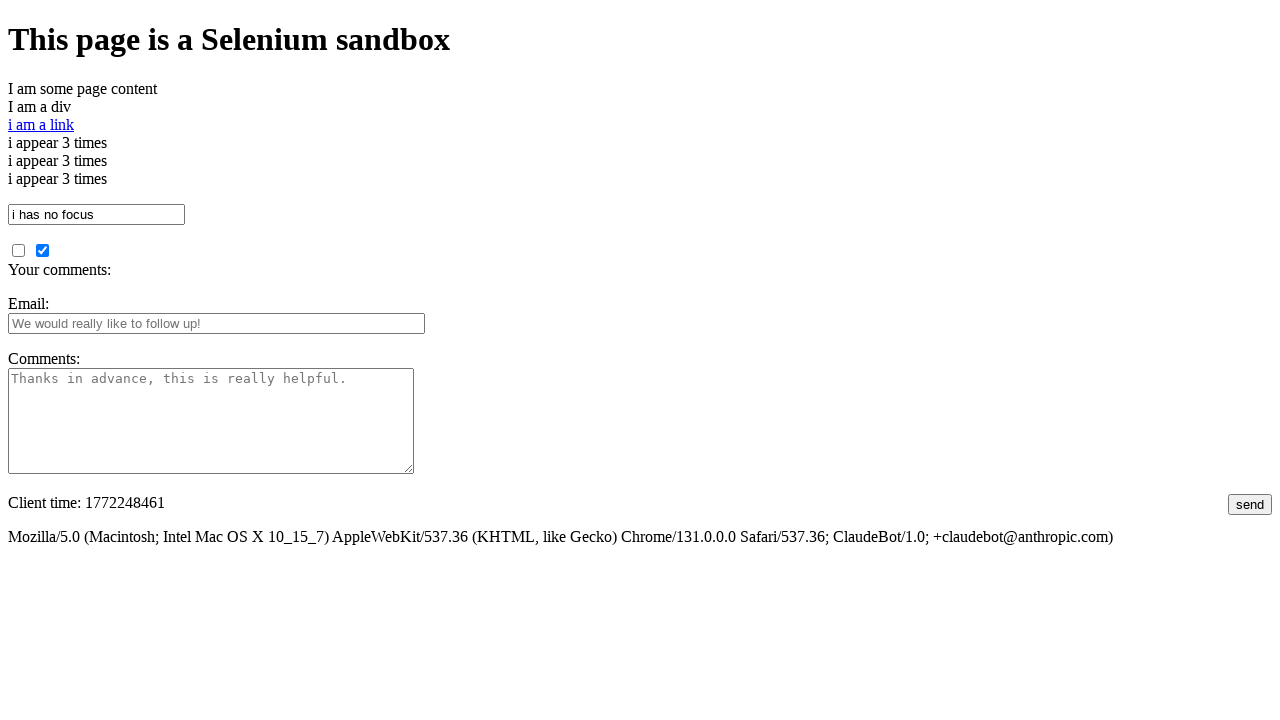

Navigated to test page at http://saucelabs.com/test/guinea-pig
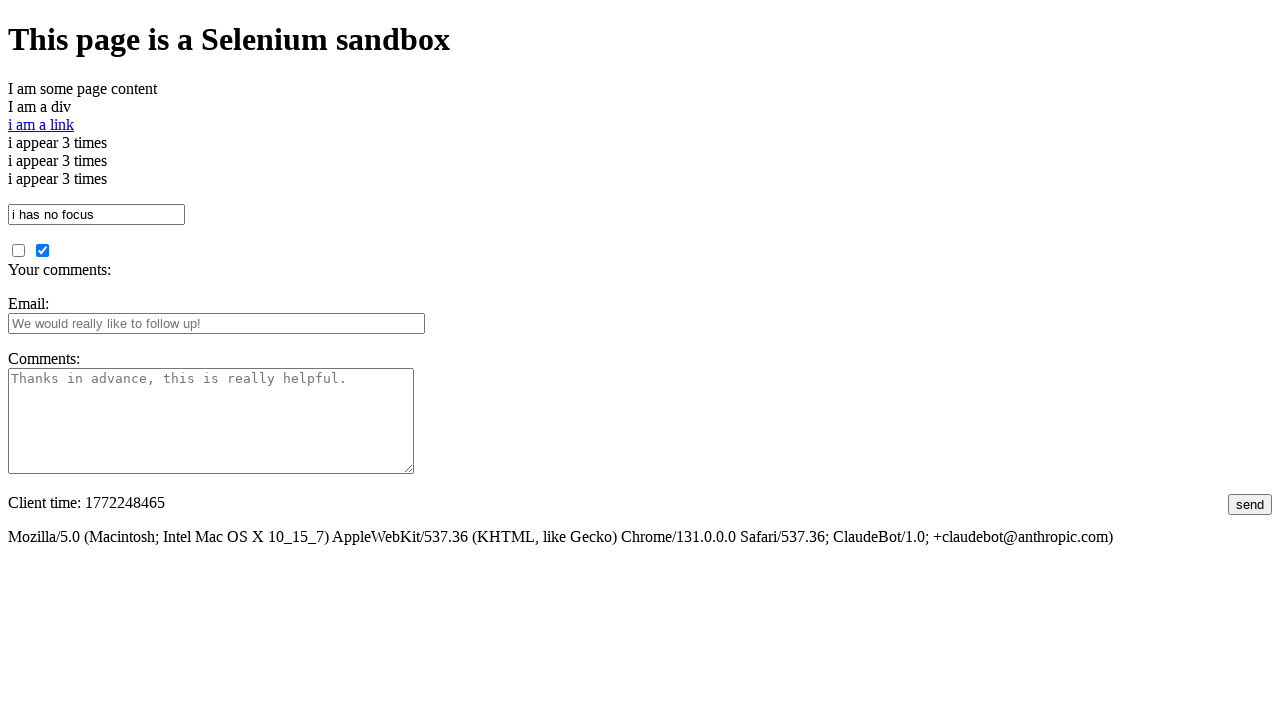

Verified that page title contains 'I am a page title'
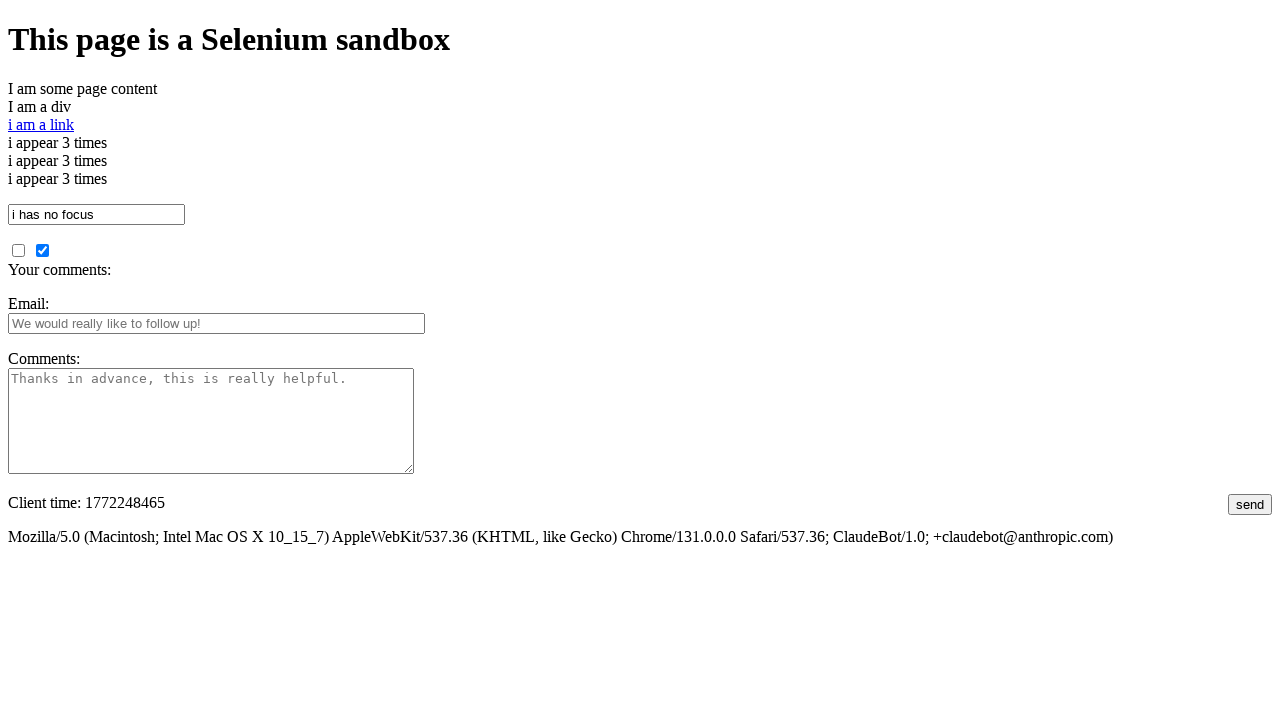

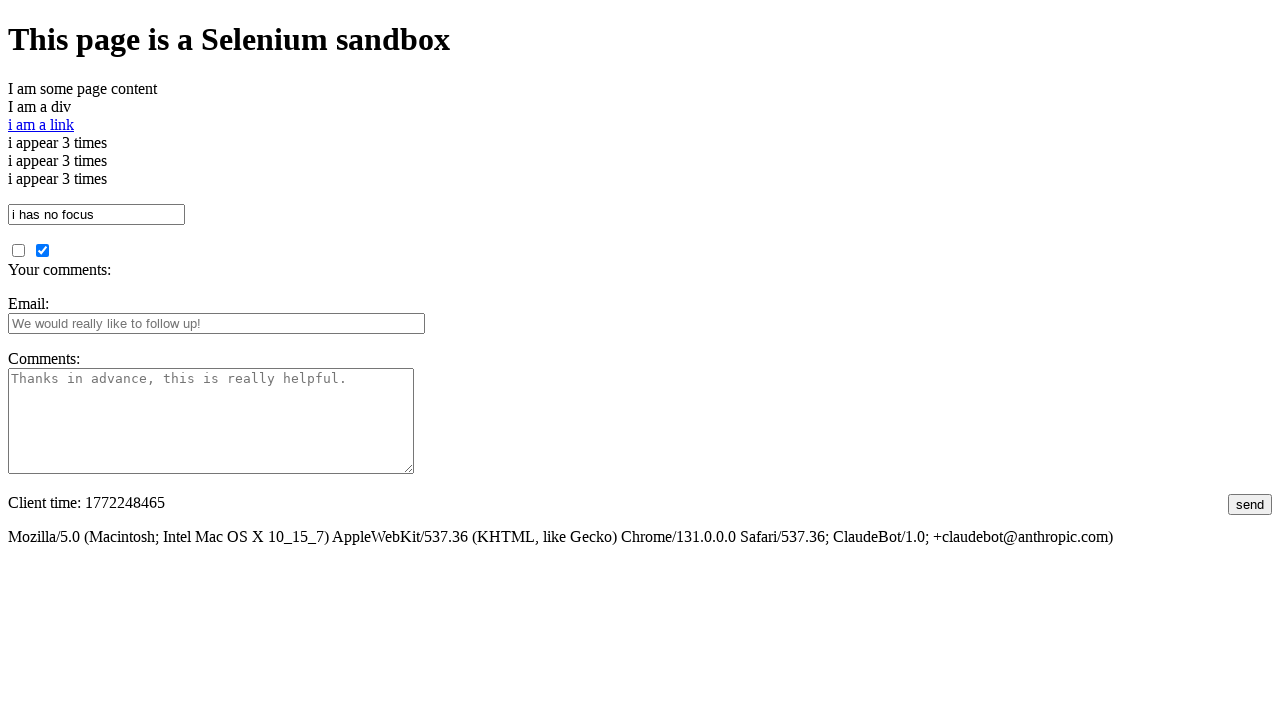